Tests double-click functionality on the jQuery API documentation page by double-clicking a colored square in an iframe, retrieving its changed background color, typing that color into the search box, and clicking on the "jQuery in Action" book link.

Starting URL: https://api.jquery.com/dblclick/

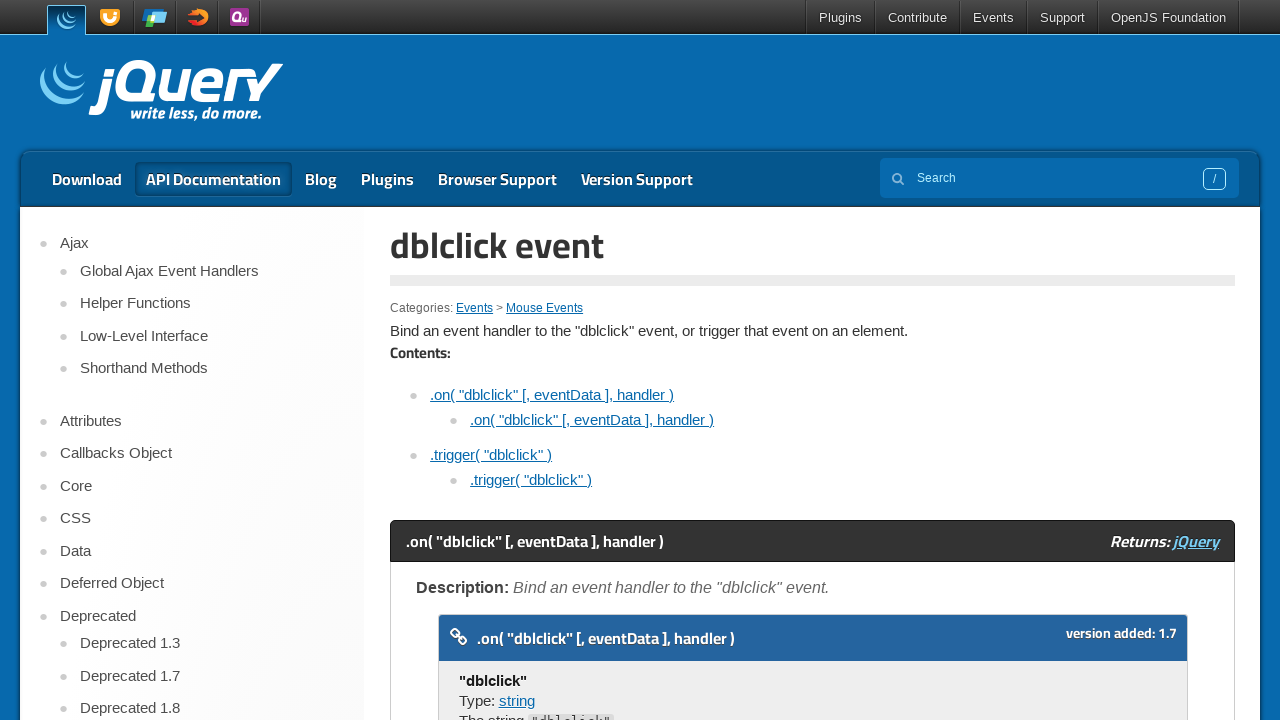

Located the first iframe containing the demo
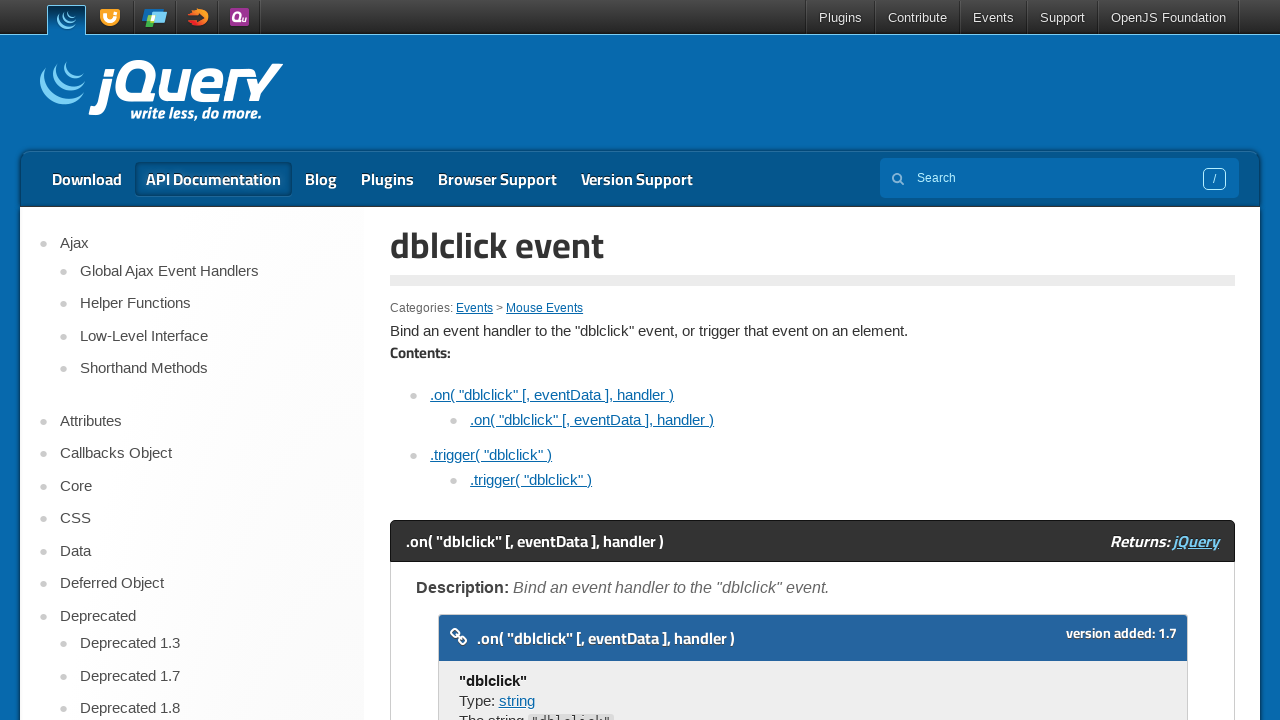

Located the colored div element in the iframe
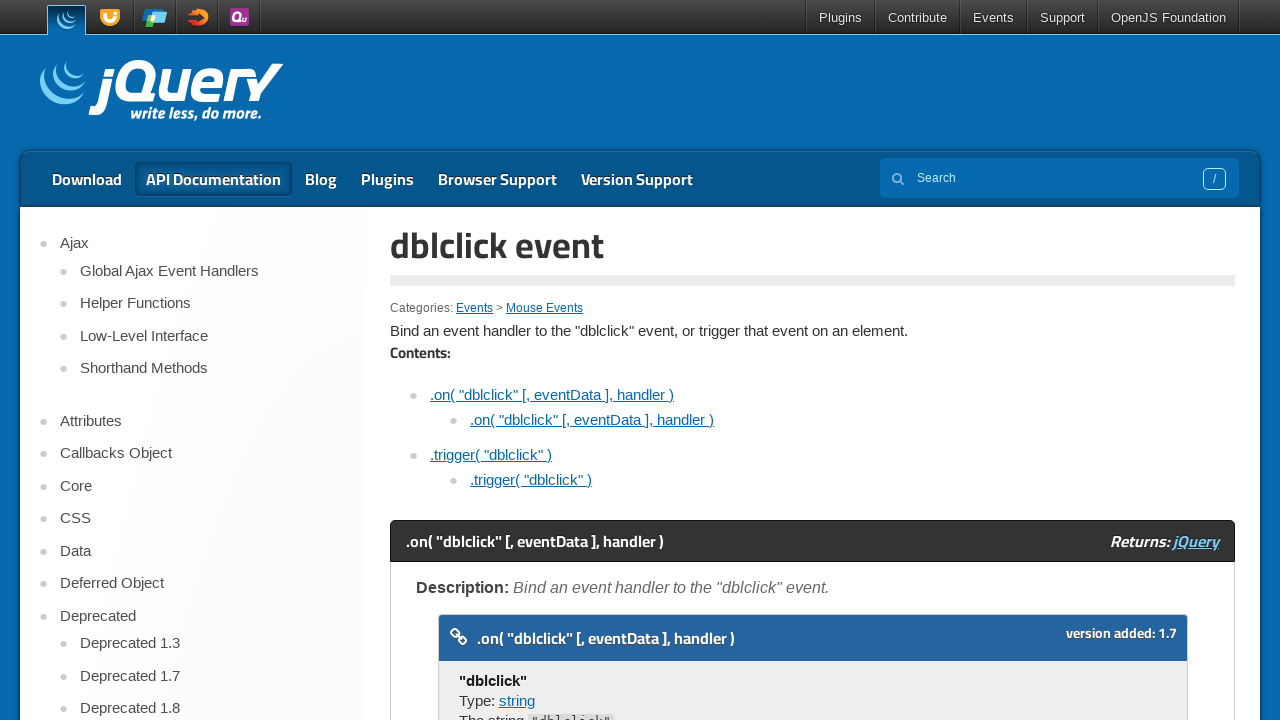

Scrolled the colored element into view
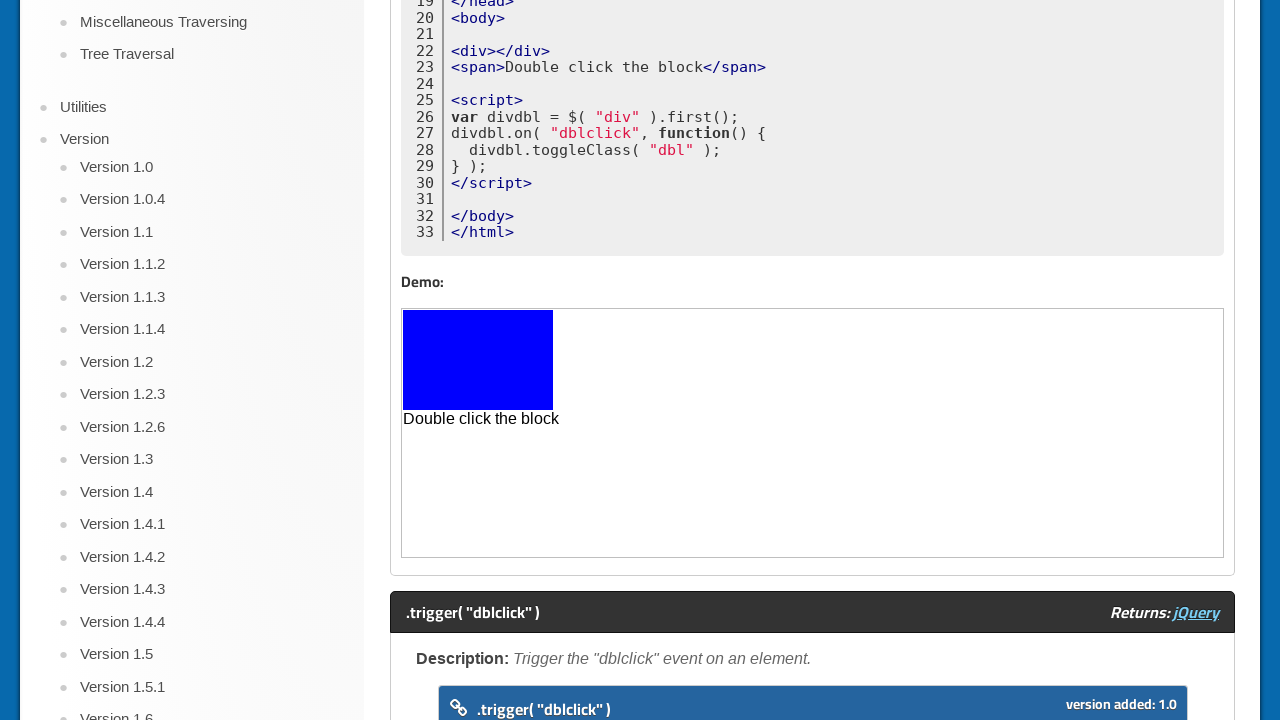

Double-clicked the colored square in the iframe at (478, 360) on iframe >> nth=0 >> internal:control=enter-frame >> body > div
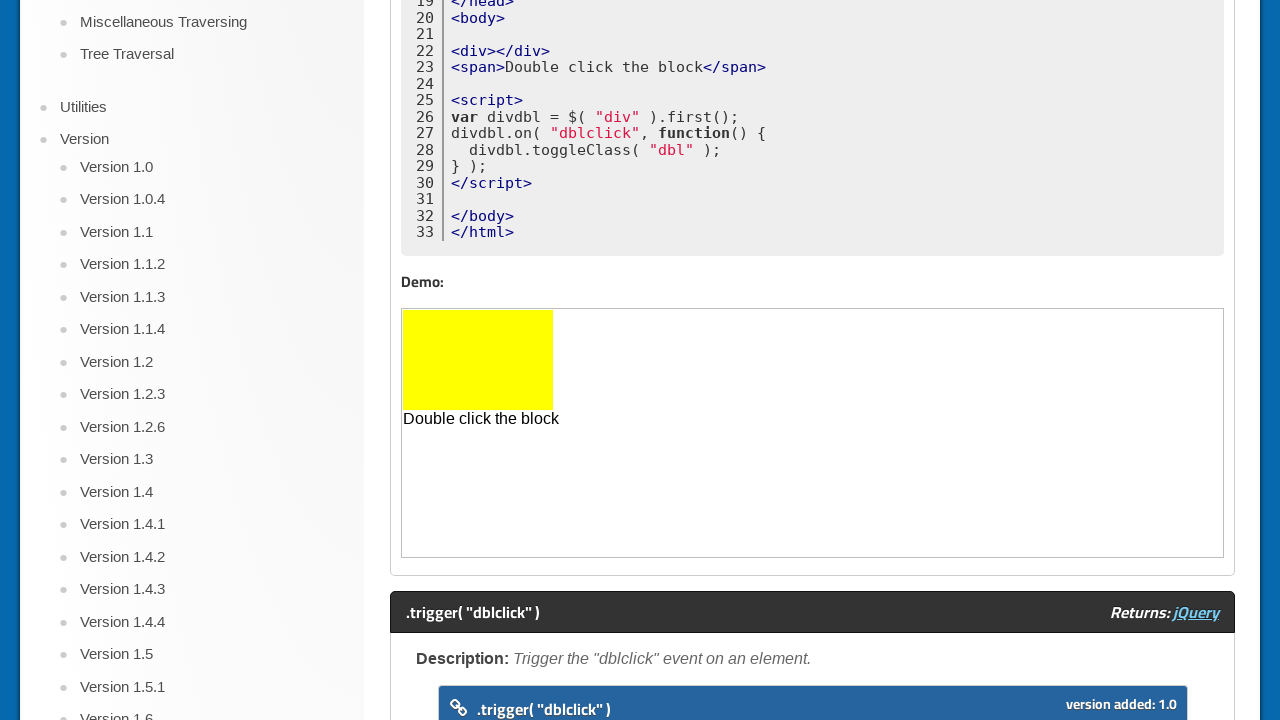

Retrieved the background color after double-click: rgb(255, 255, 0)
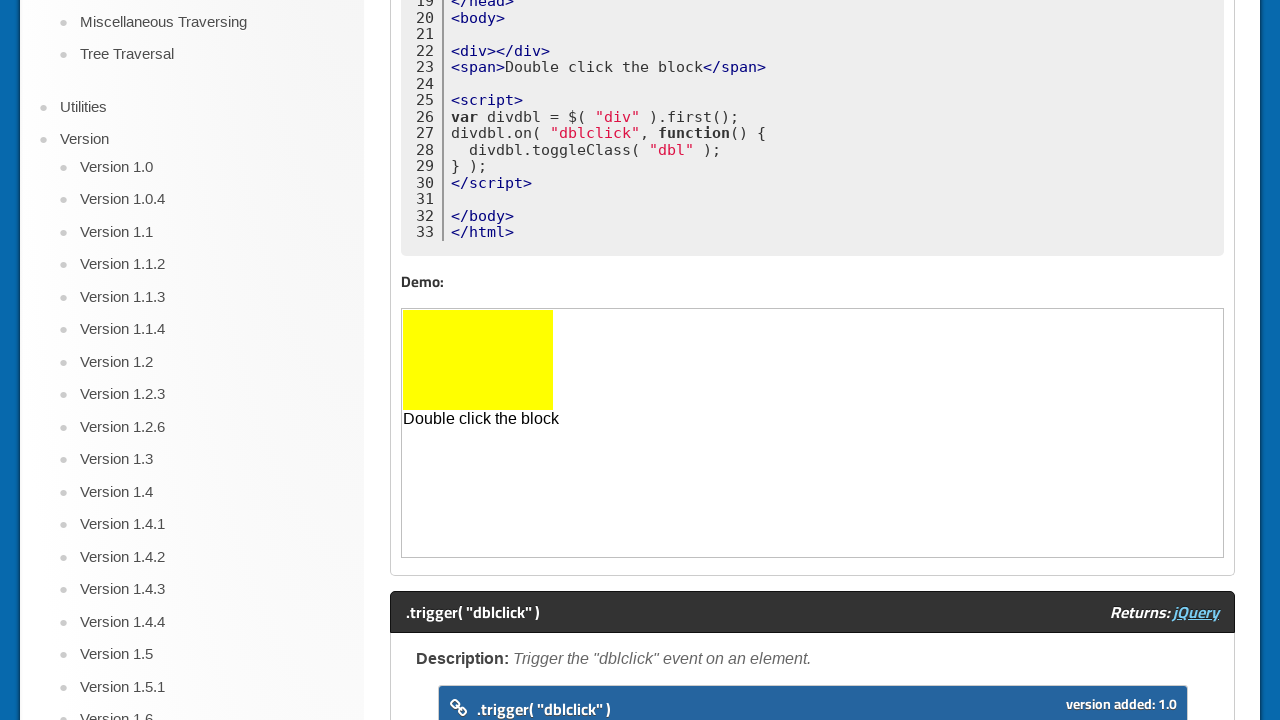

Scrolled main page to top
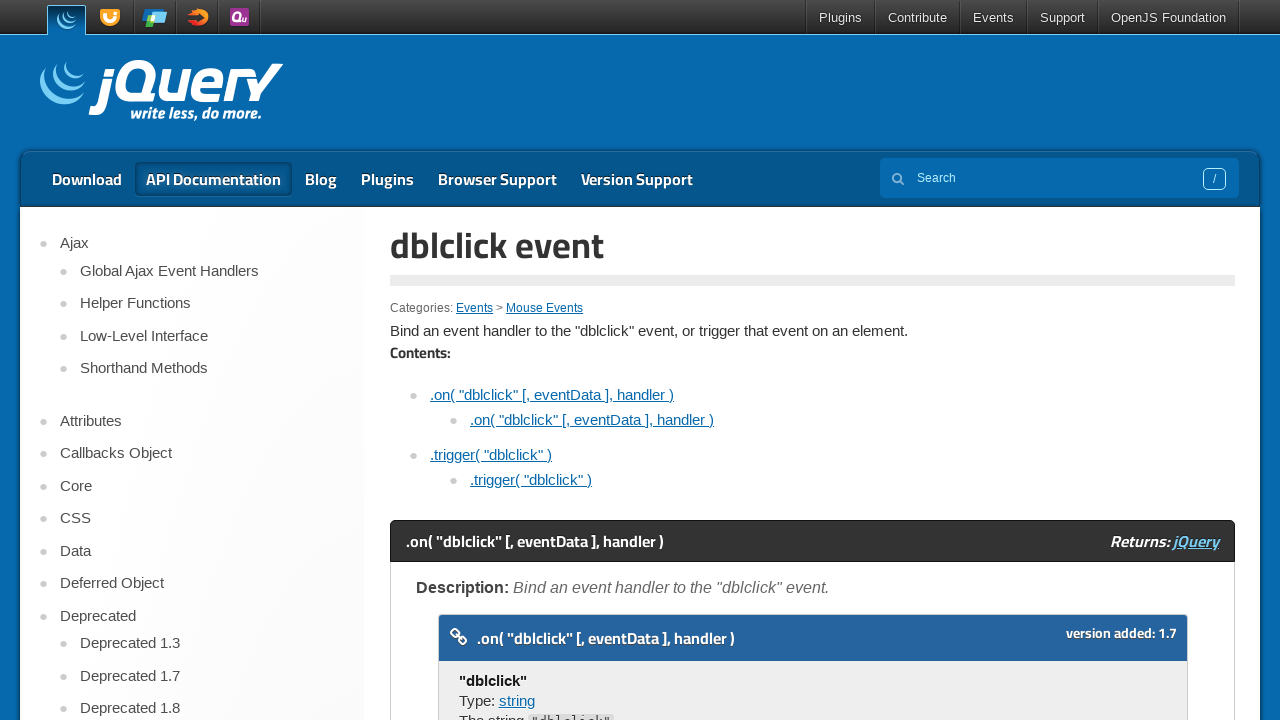

Filled search box with color code: rgb(255, 255, 0) on input[name='s']
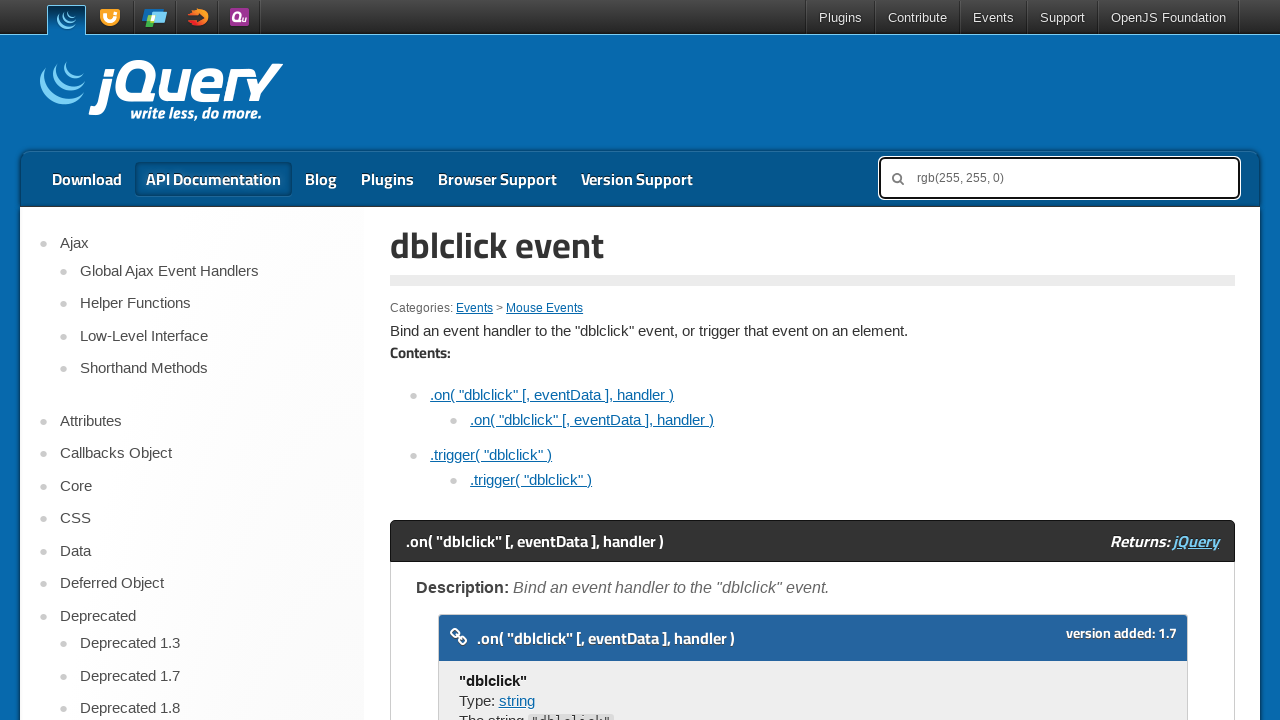

Scrolled page down to bottom to find jQuery in Action link
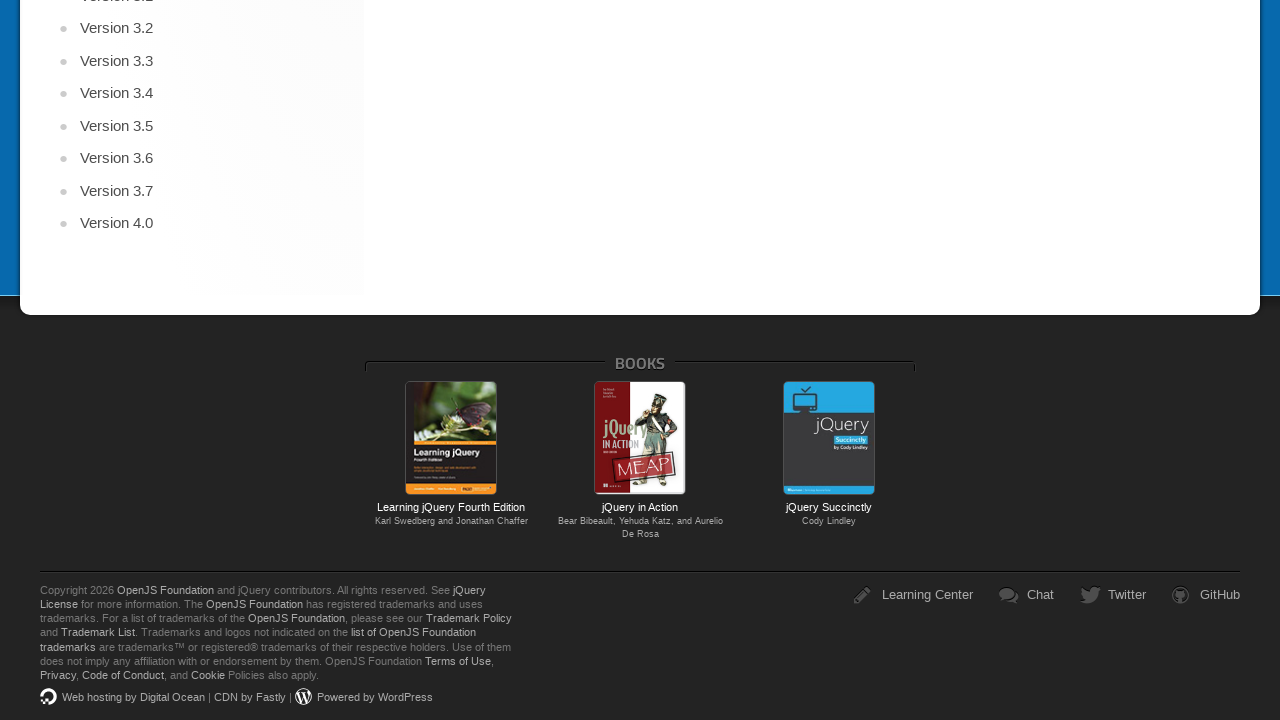

Clicked on the jQuery in Action book link at (640, 438) on a[href='https://www.manning.com/books/jquery-in-action-third-edition']
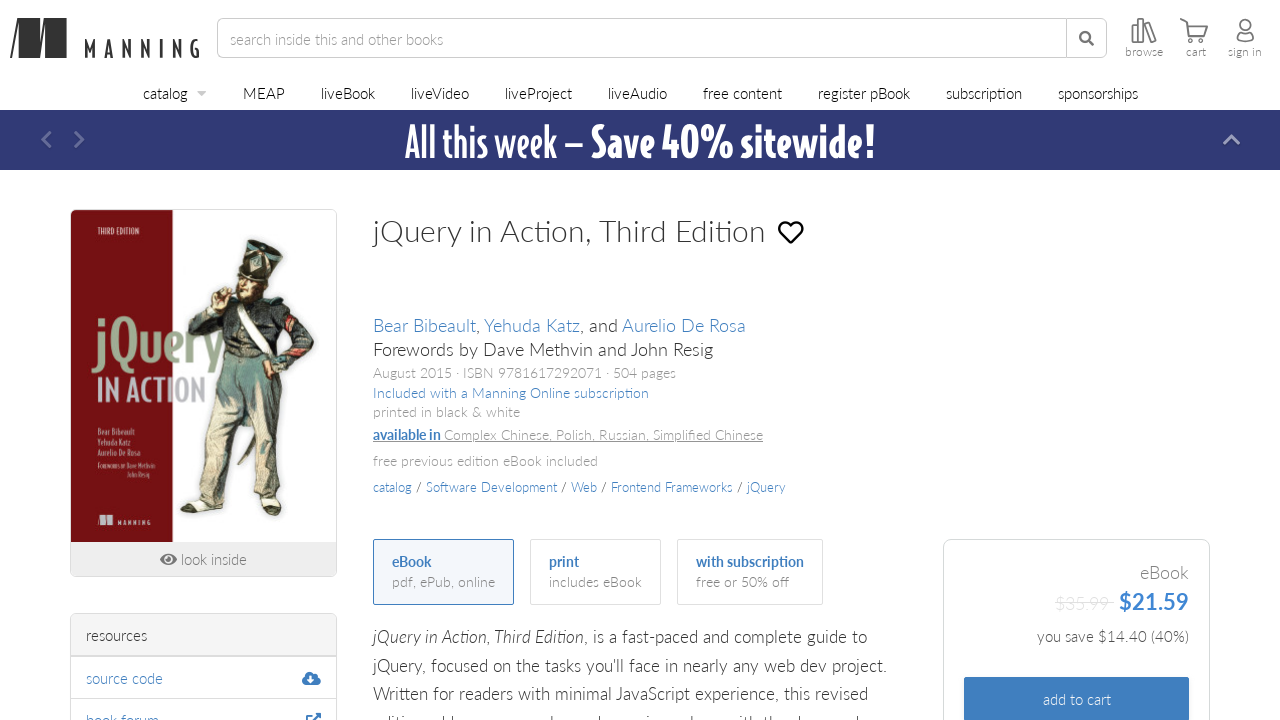

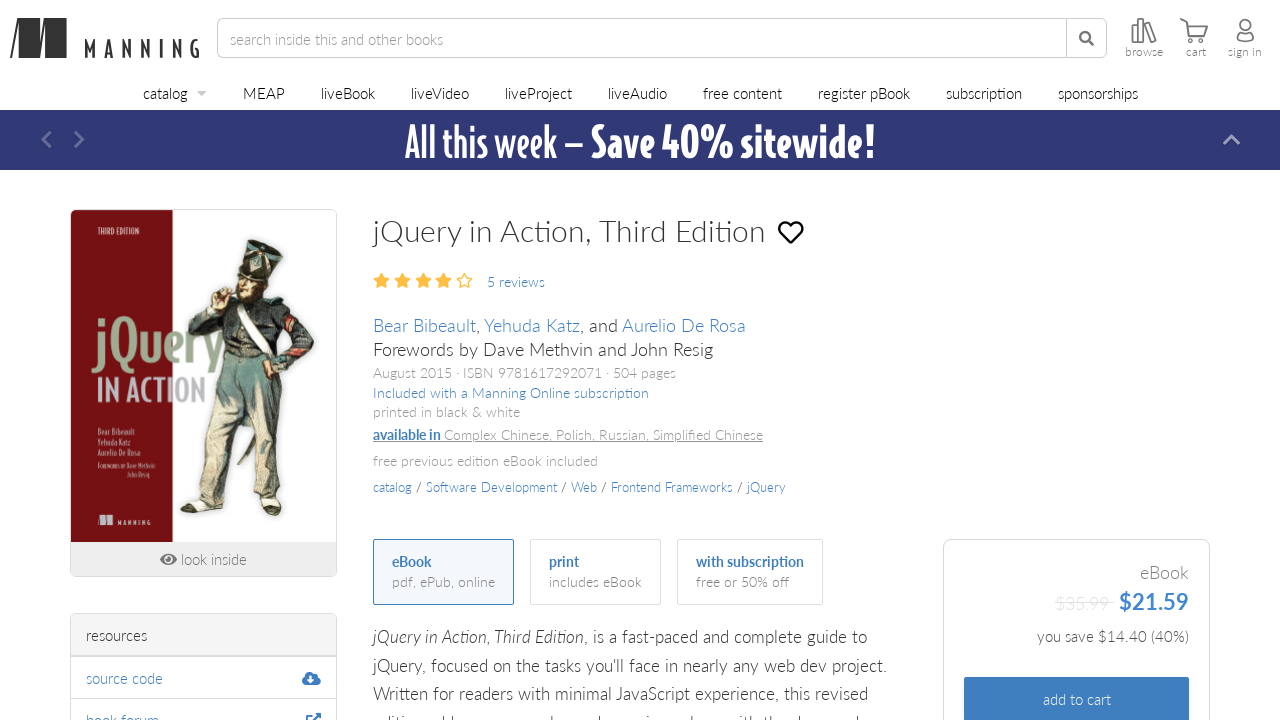